Navigates to the Chinese railway ticket booking website and sets a travel date using JavaScript execution

Starting URL: https://www.12306.cn/index/

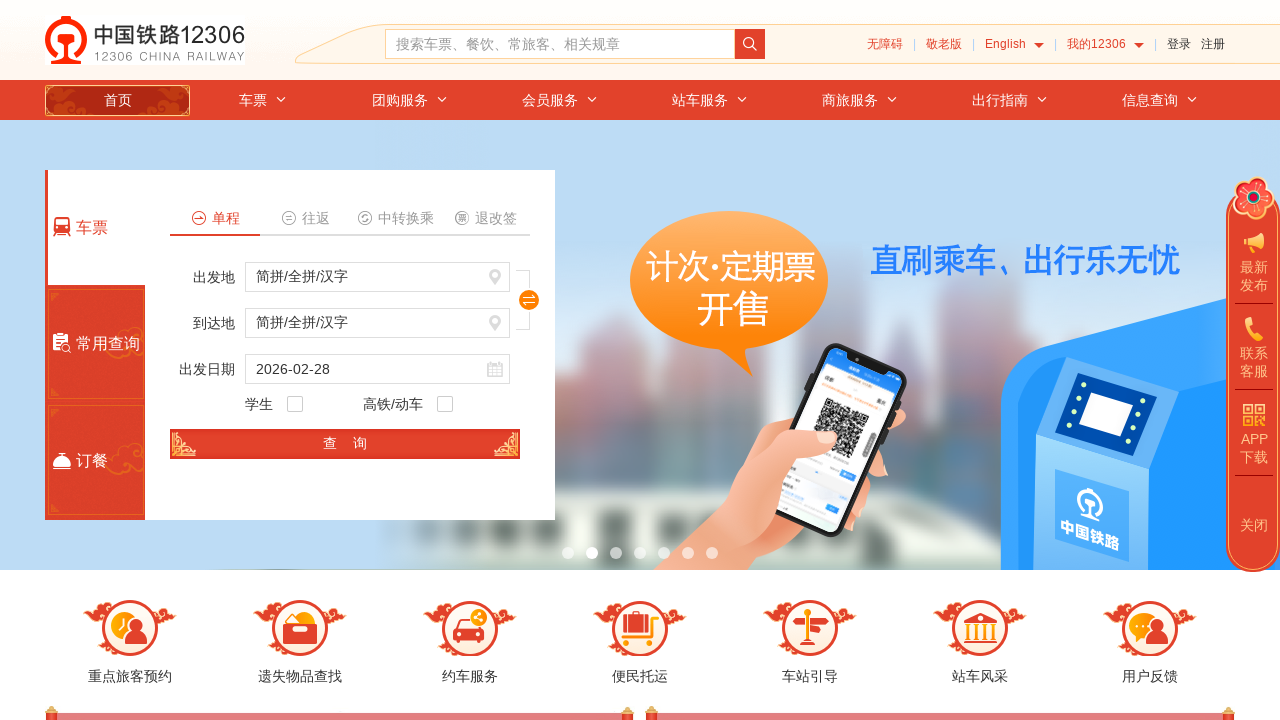

Navigated to Chinese railway ticket booking website (12306.cn)
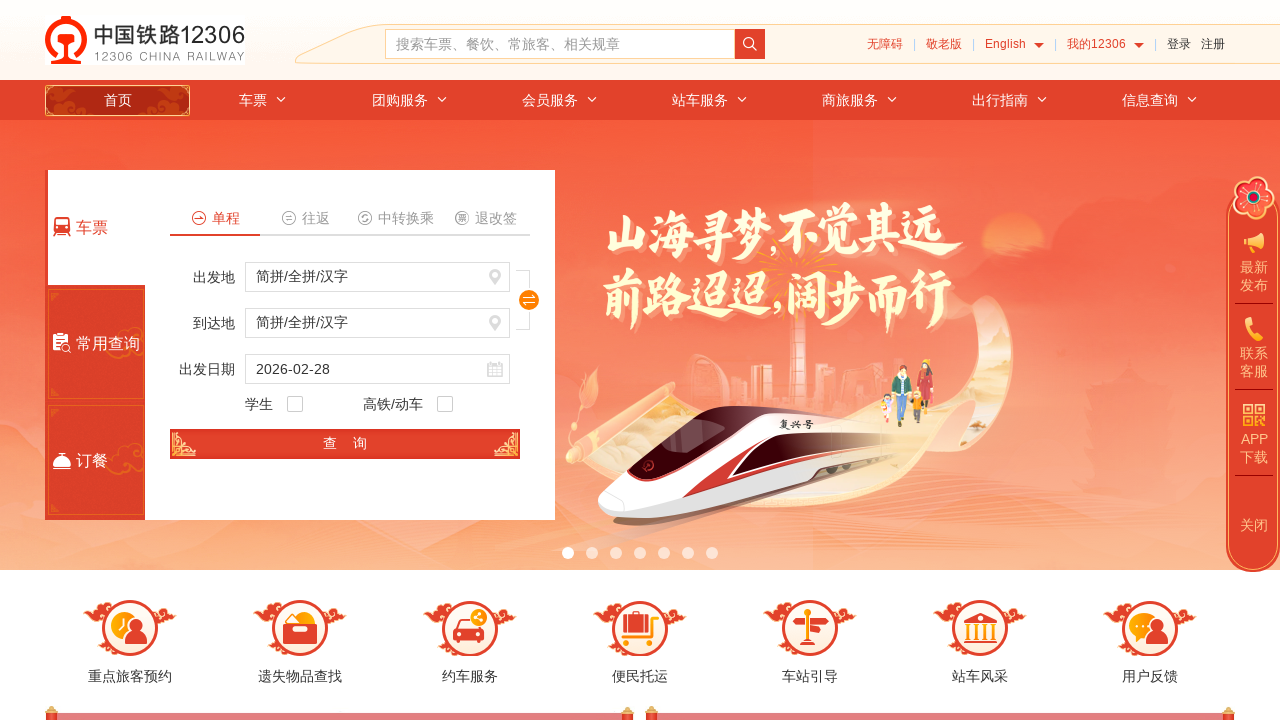

Set travel date to 2024-03-15 using JavaScript execution
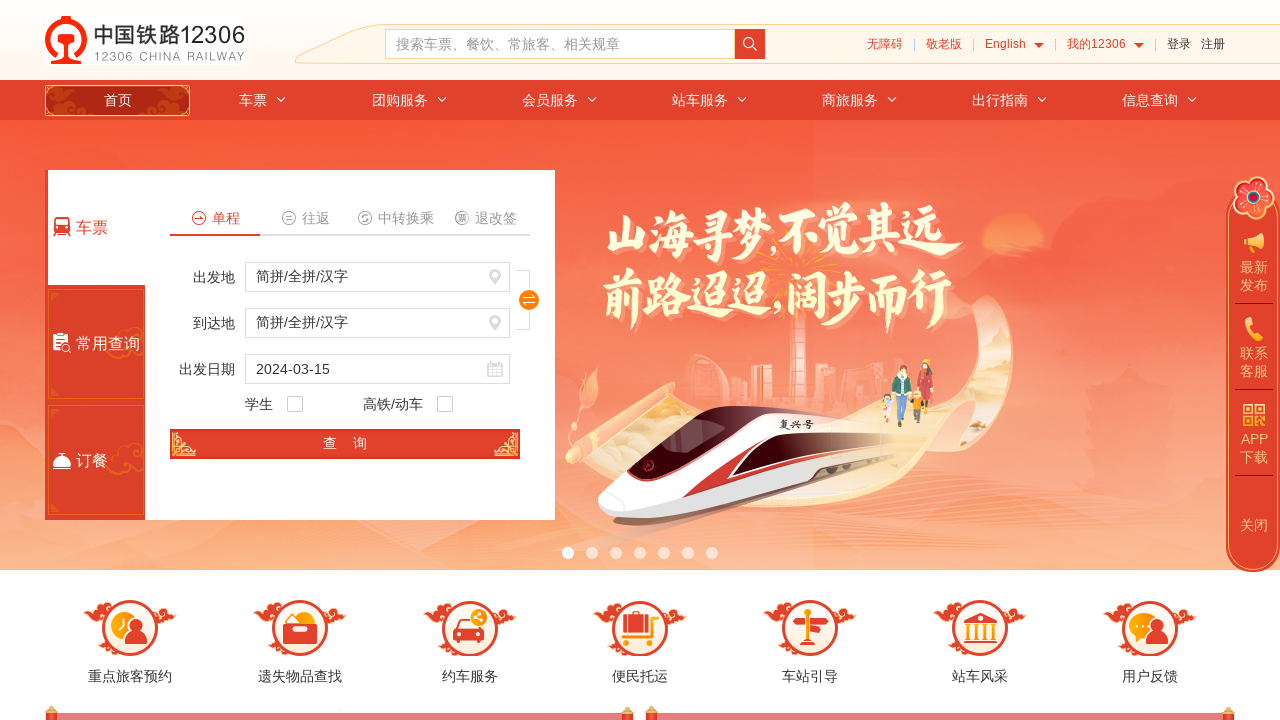

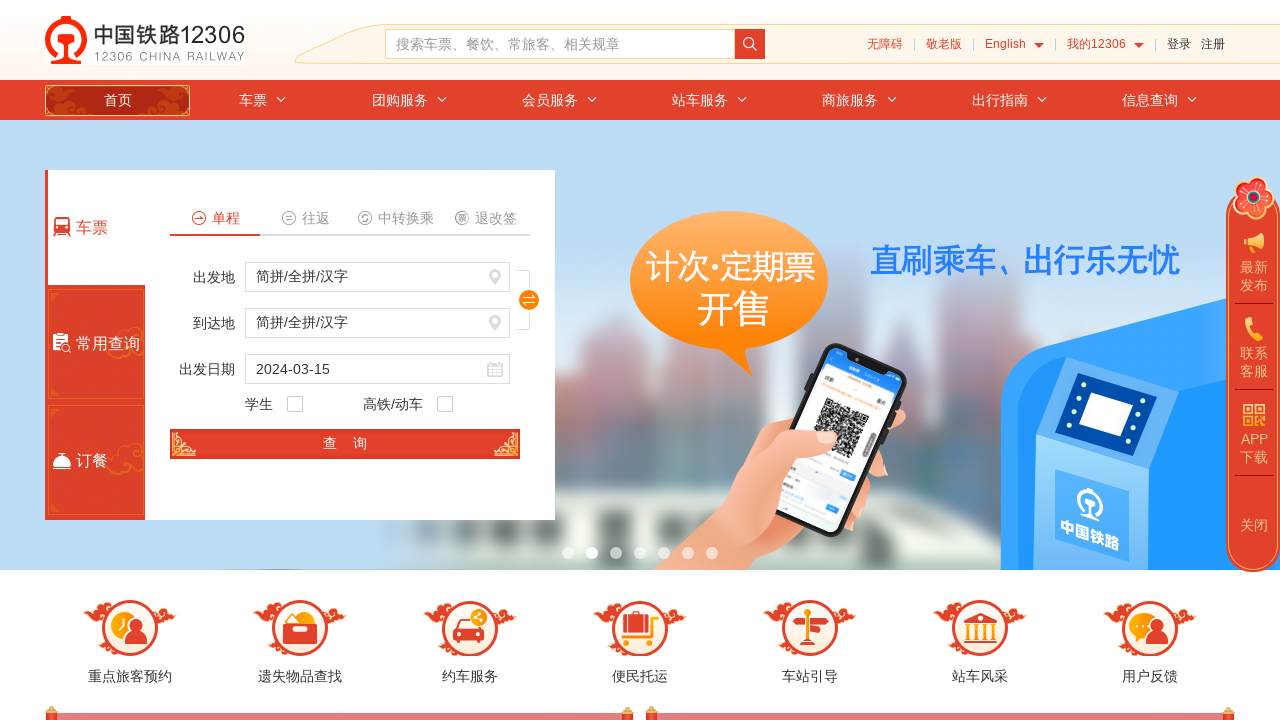